Tests that other controls are hidden when editing a todo item

Starting URL: https://demo.playwright.dev/todomvc

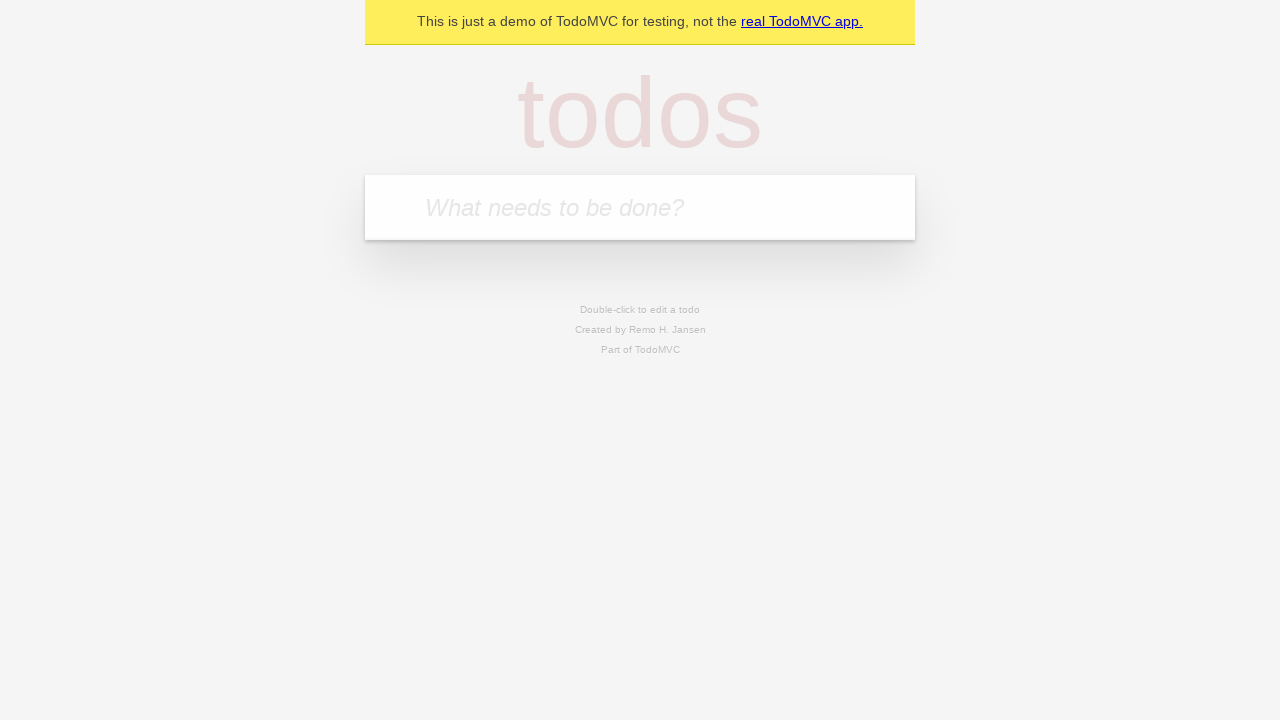

Located the todo input field
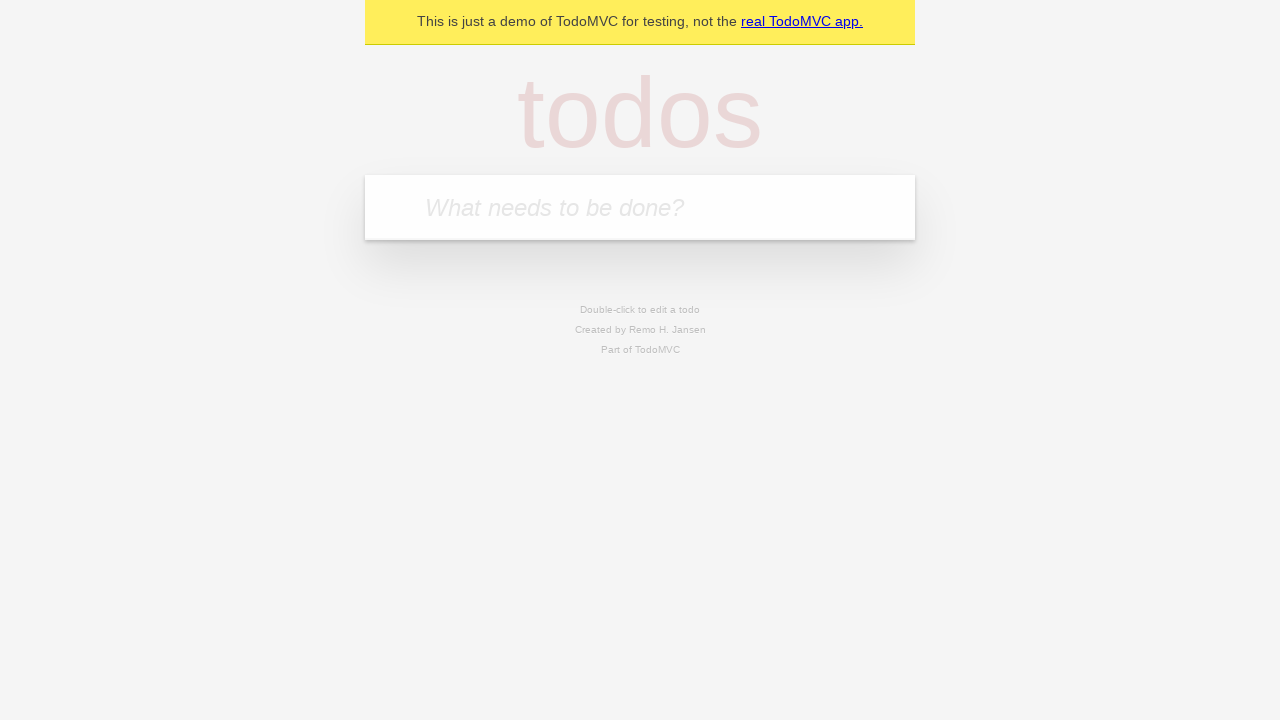

Filled first todo: 'buy some cheese' on internal:attr=[placeholder="What needs to be done?"i]
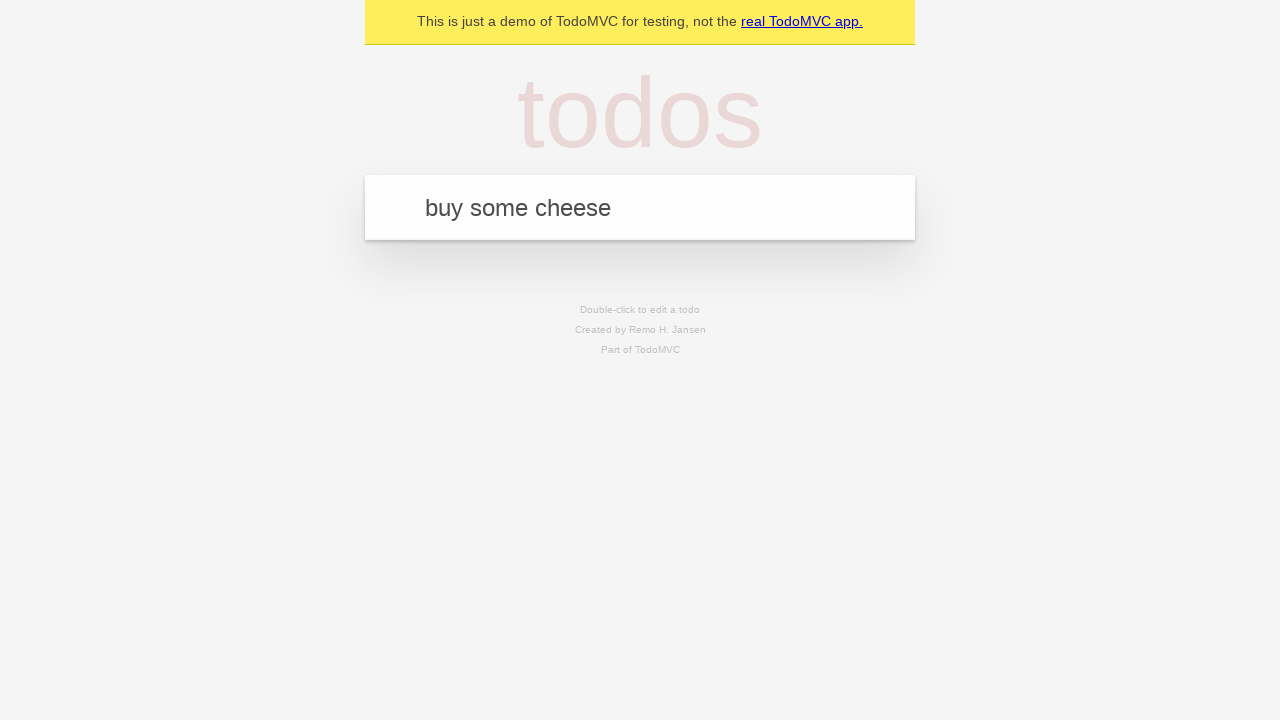

Pressed Enter to create first todo on internal:attr=[placeholder="What needs to be done?"i]
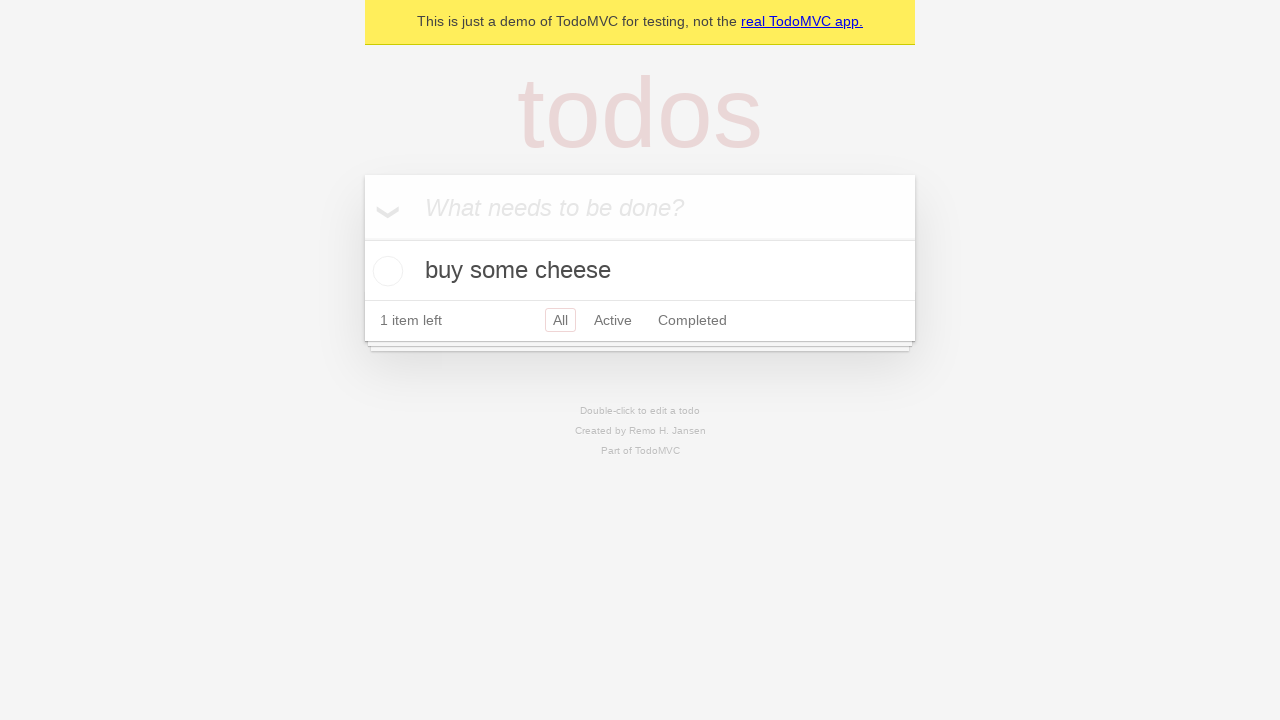

Filled second todo: 'feed the cat' on internal:attr=[placeholder="What needs to be done?"i]
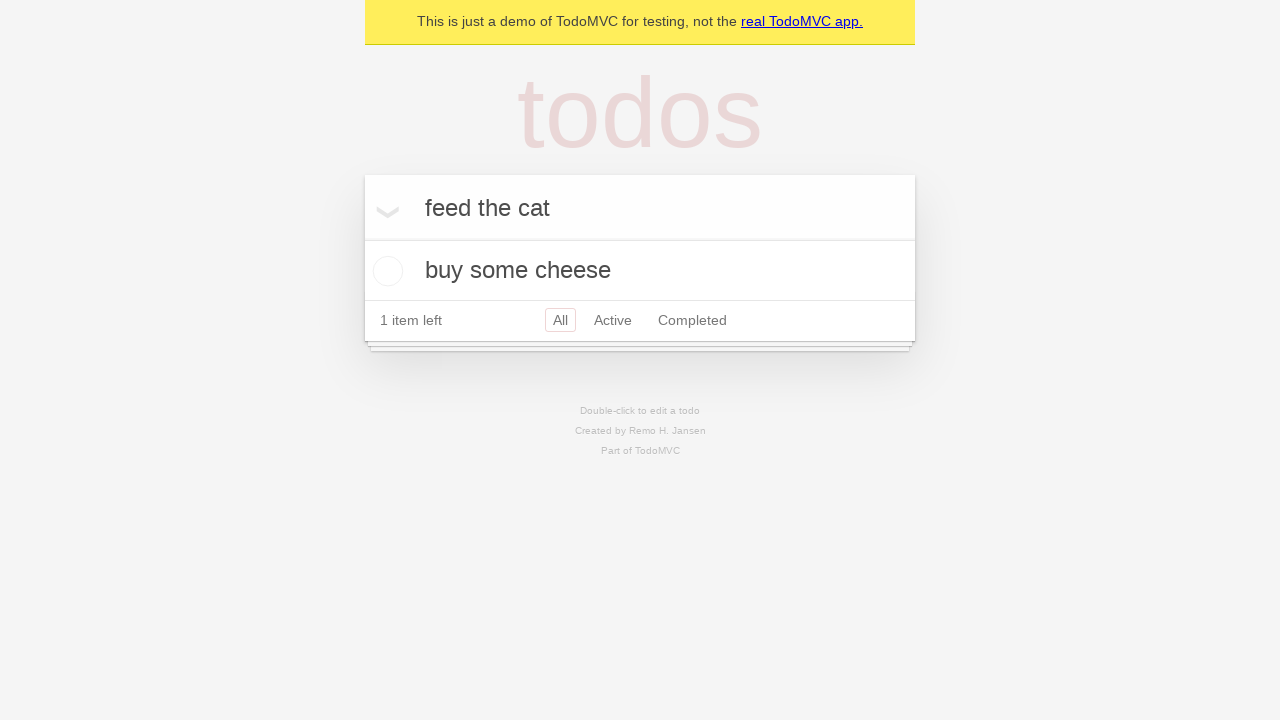

Pressed Enter to create second todo on internal:attr=[placeholder="What needs to be done?"i]
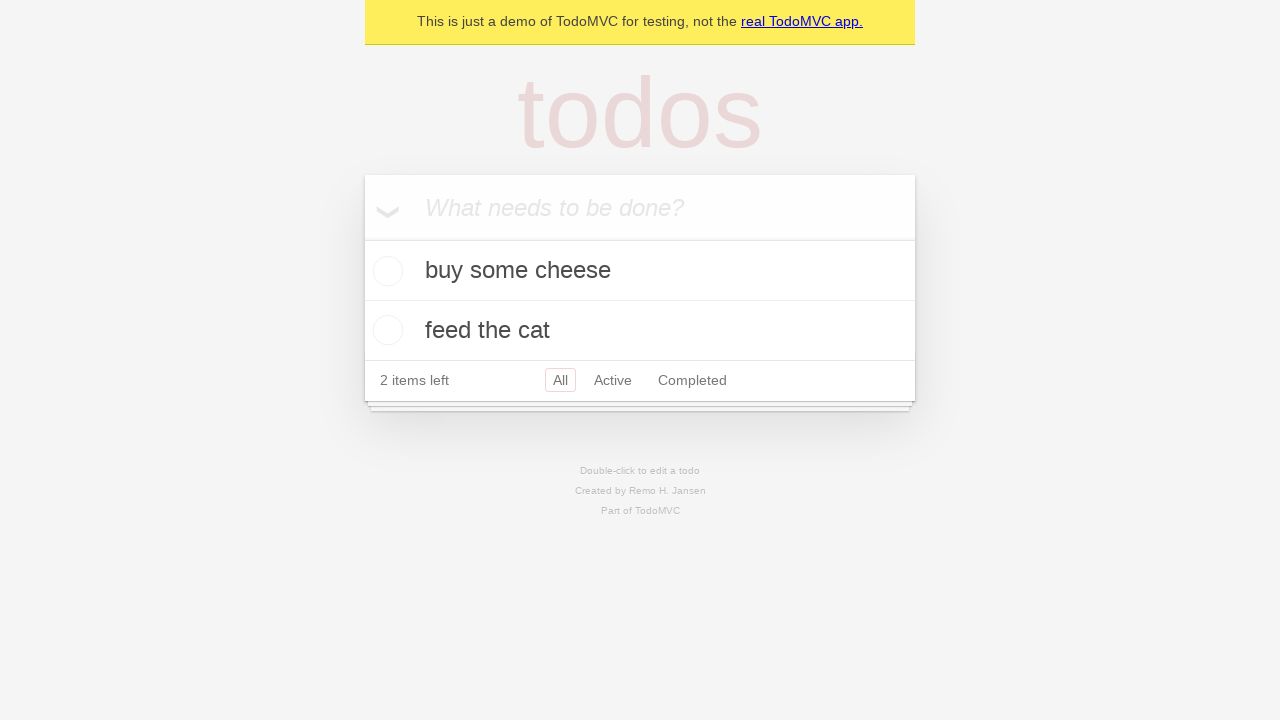

Filled third todo: 'book a doctors appointment' on internal:attr=[placeholder="What needs to be done?"i]
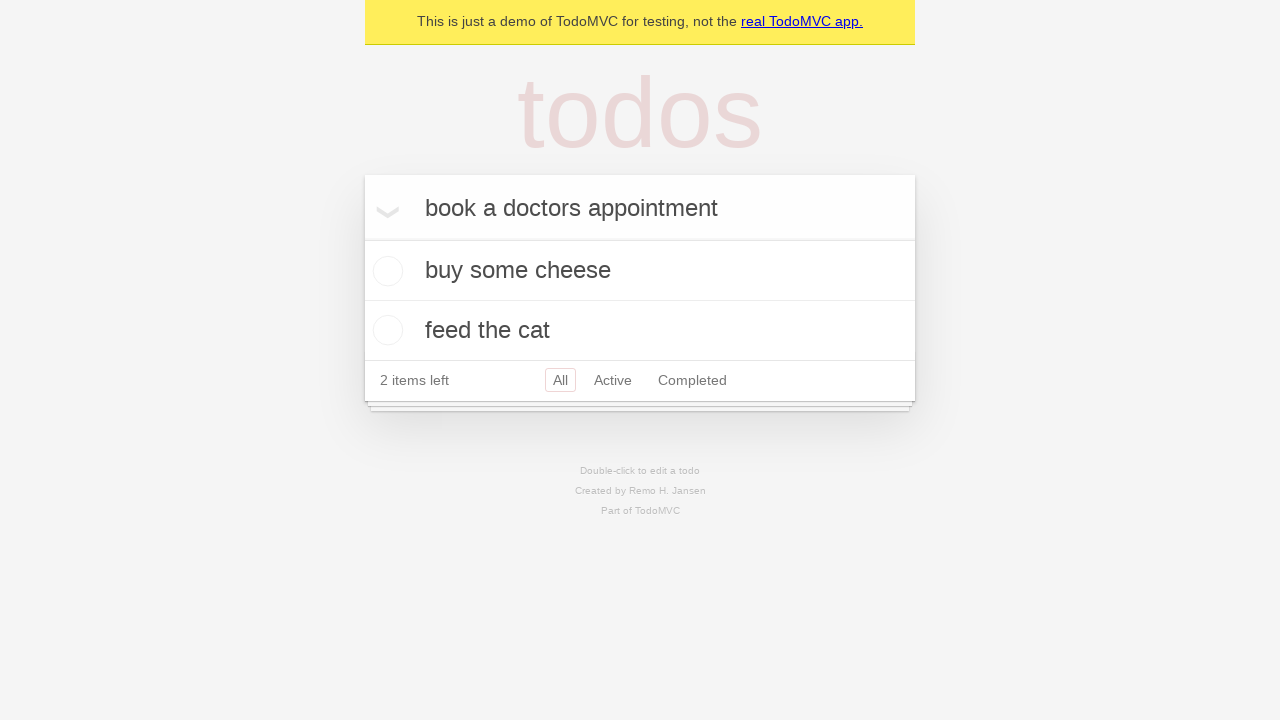

Pressed Enter to create third todo on internal:attr=[placeholder="What needs to be done?"i]
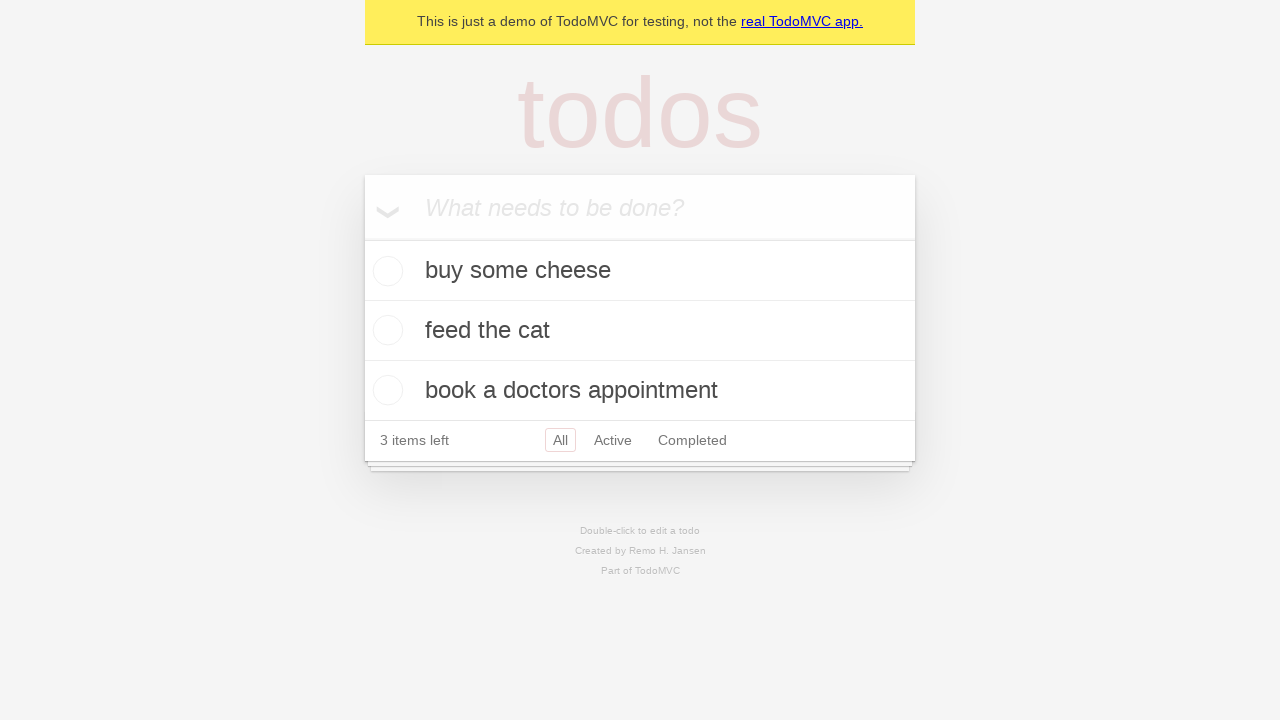

All three todos loaded and visible
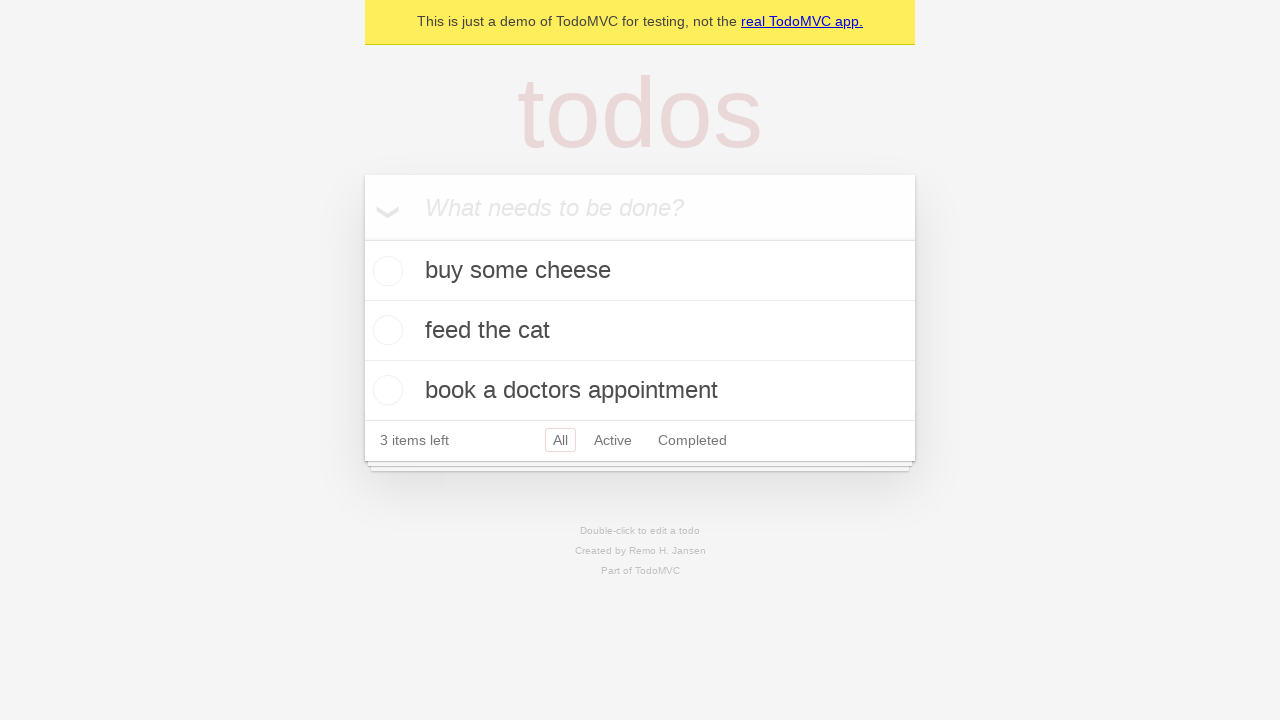

Located the second todo item for editing
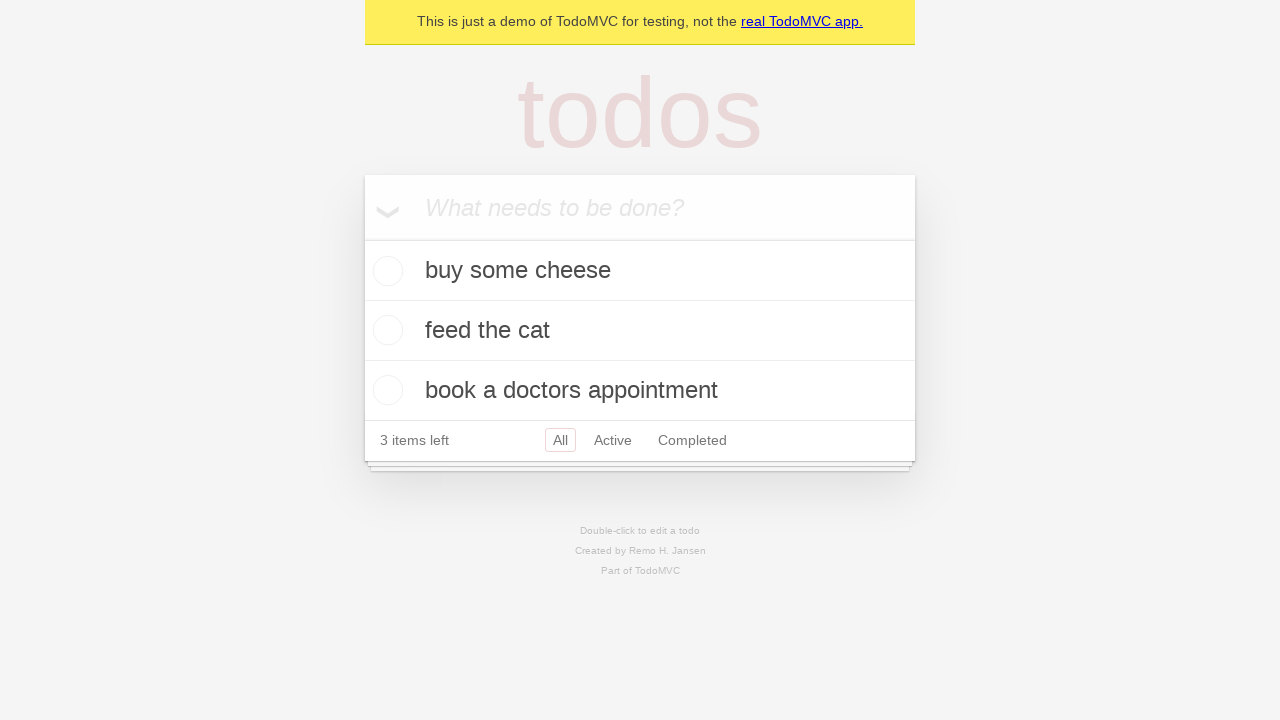

Double-clicked second todo item to enter edit mode at (640, 331) on internal:testid=[data-testid="todo-item"s] >> nth=1
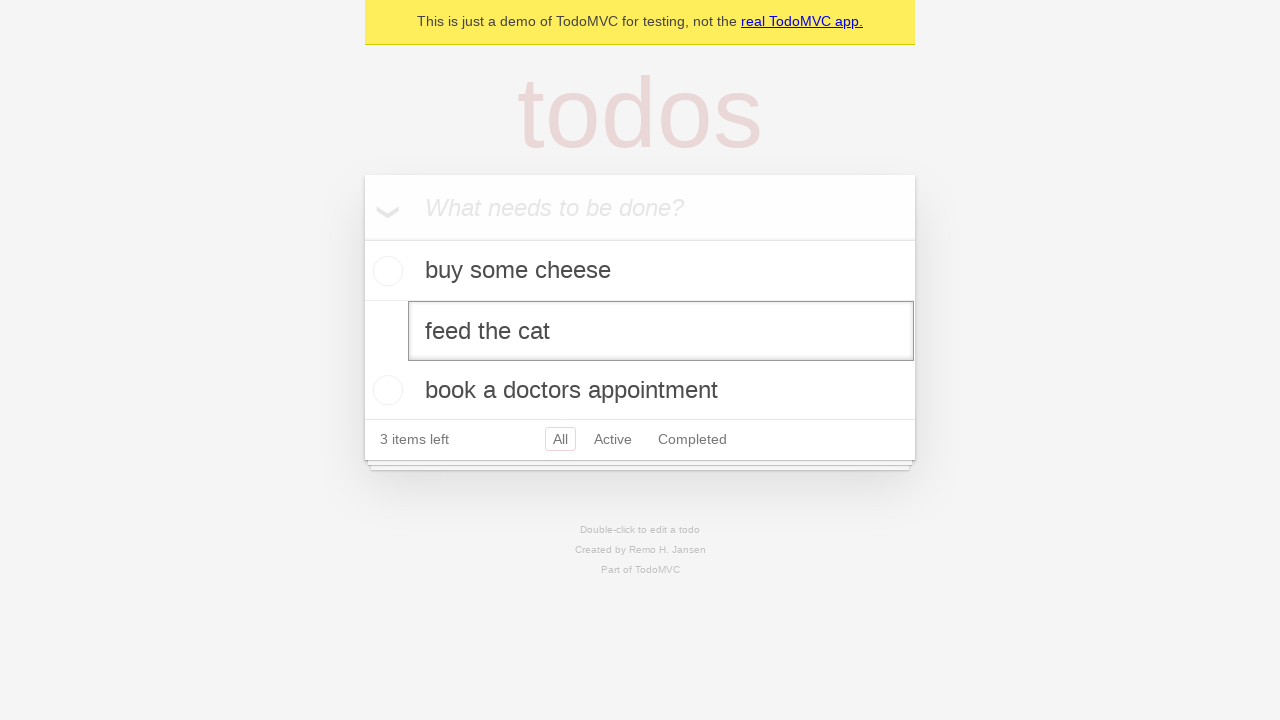

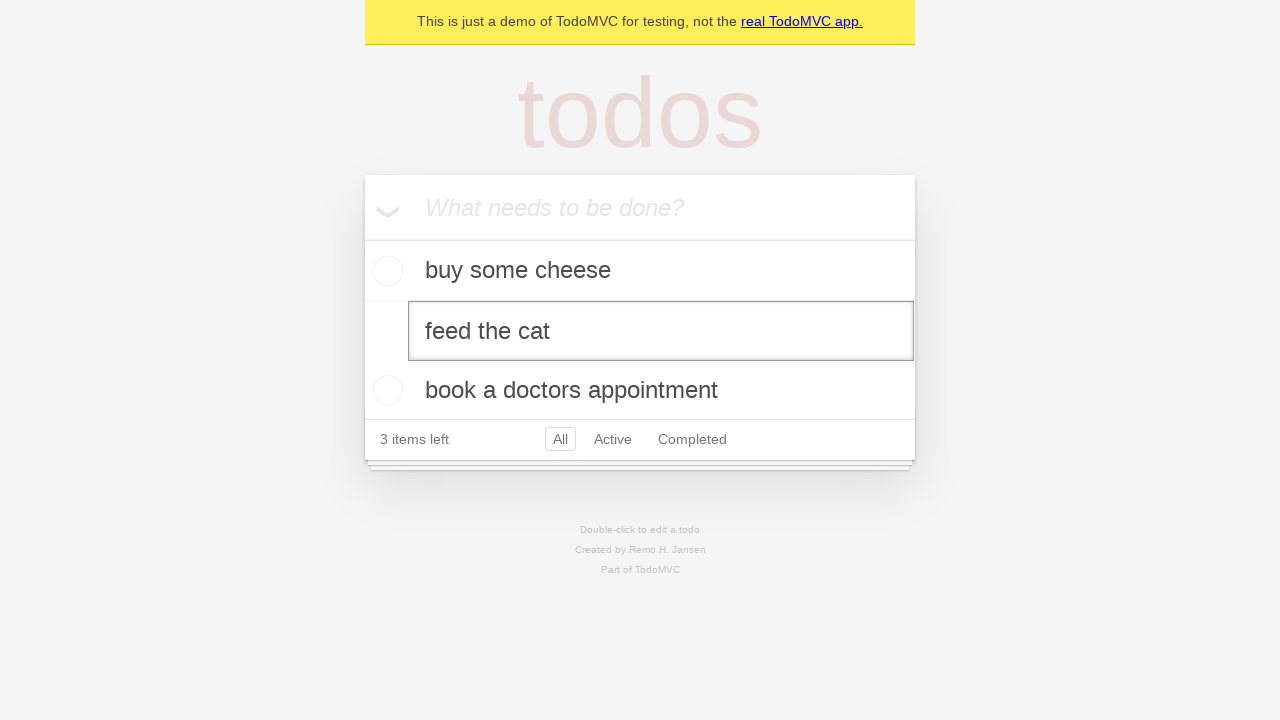